Opens the Demoblaze demo e-commerce website and maximizes the browser window

Starting URL: https://demoblaze.com

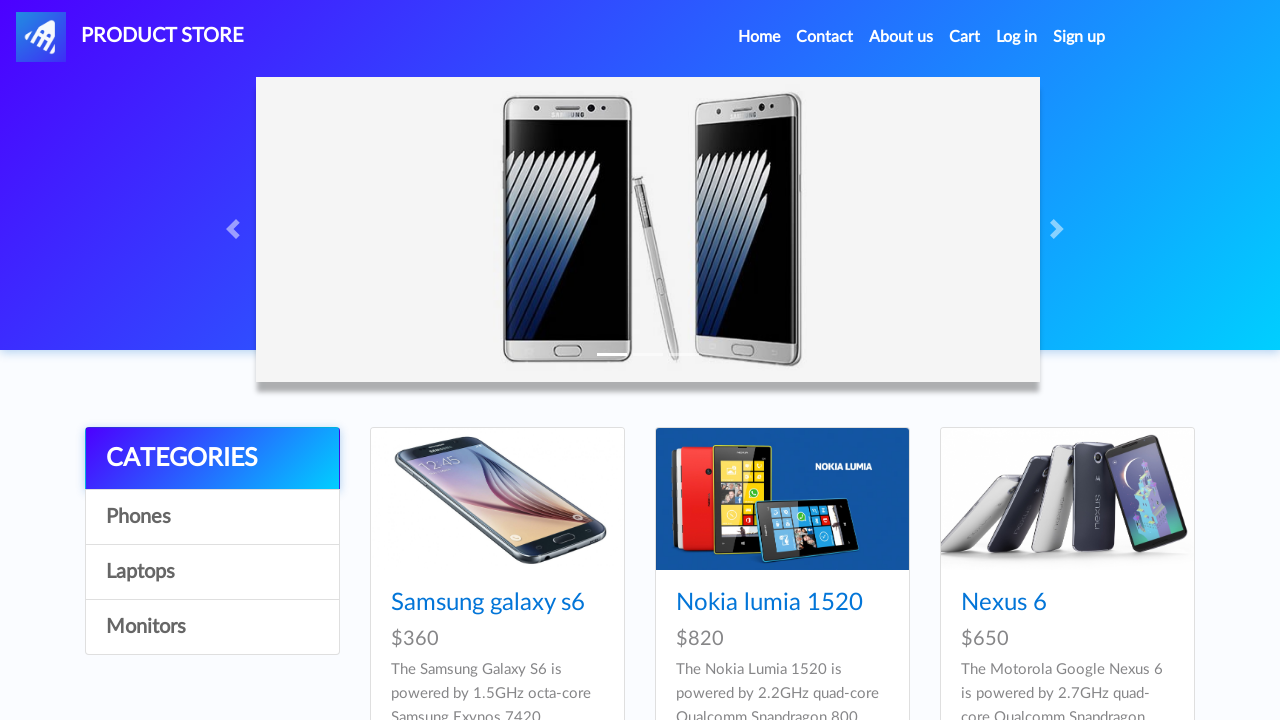

Page loaded - DOM content ready
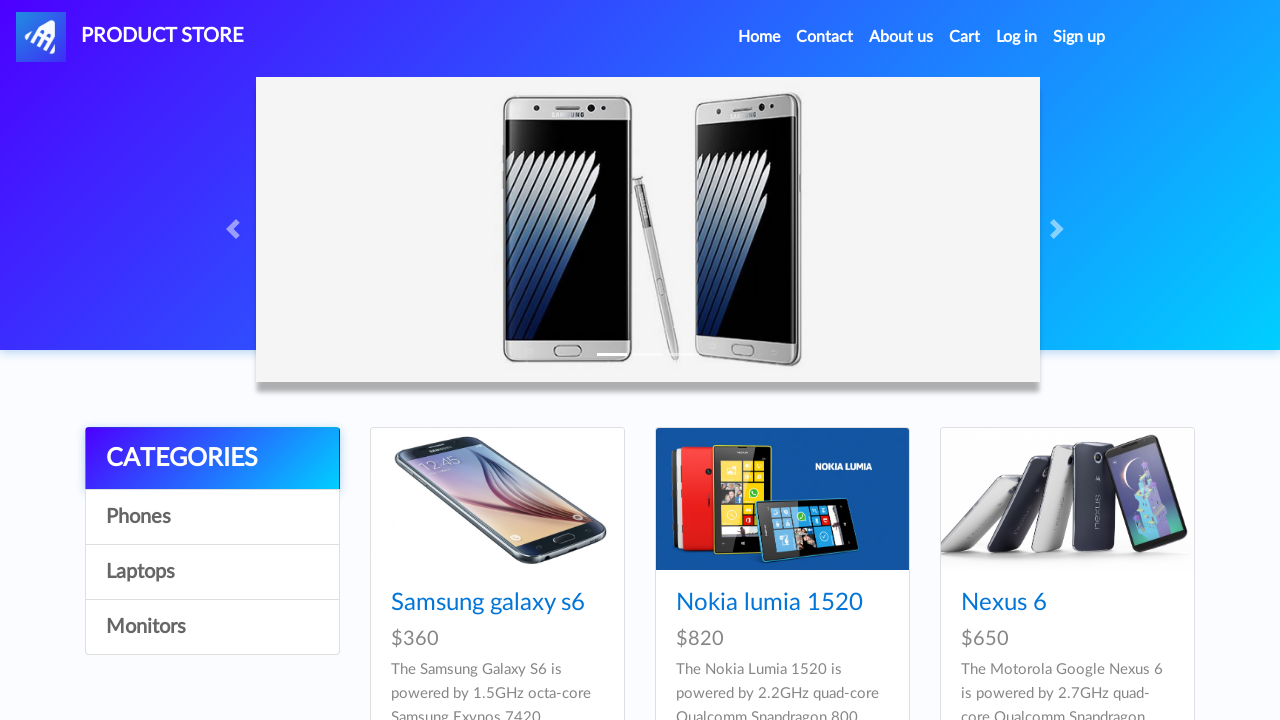

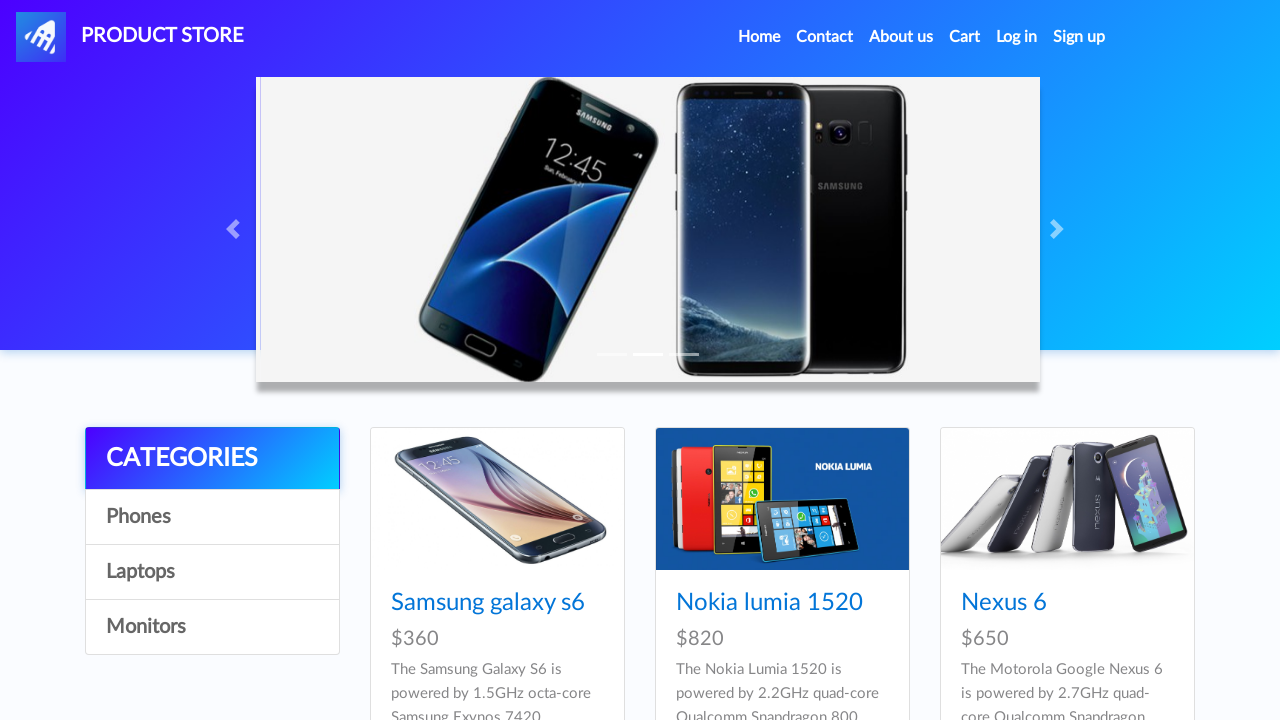